Tests the search functionality on python.org by entering a search term and submitting the search form using the Enter key.

Starting URL: https://www.python.org/

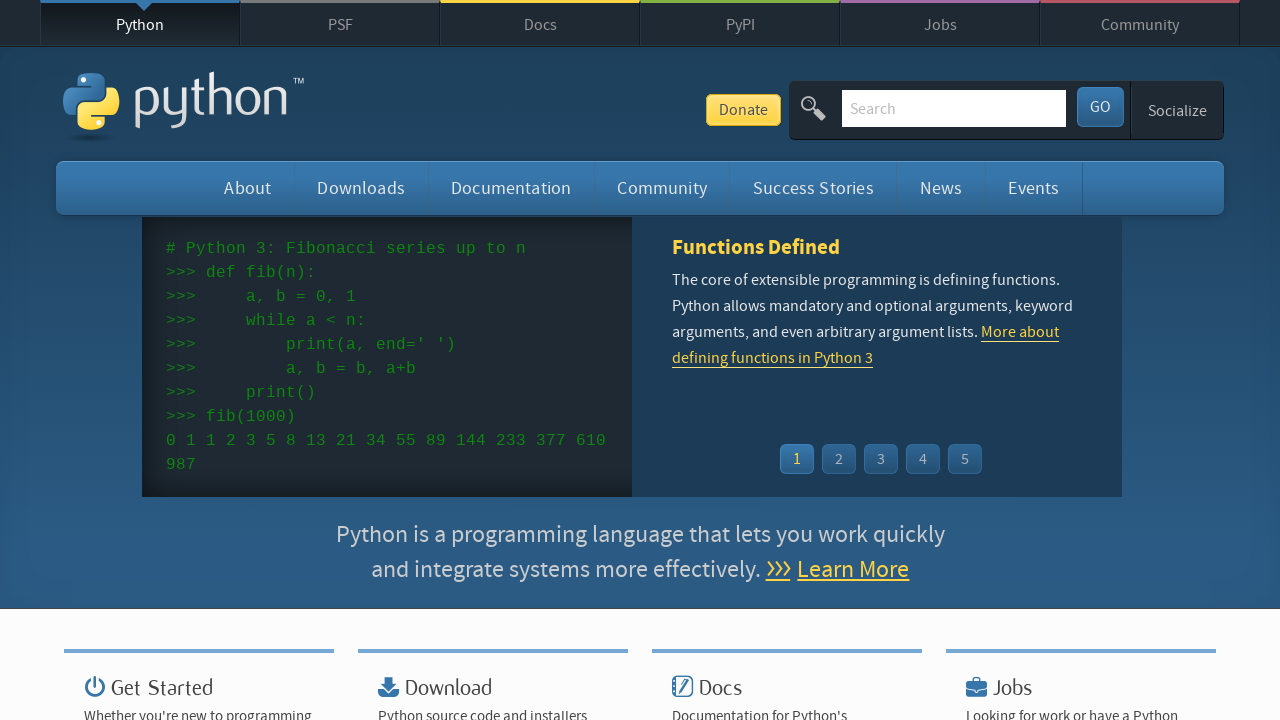

Filled search field with 'python' on #id-search-field
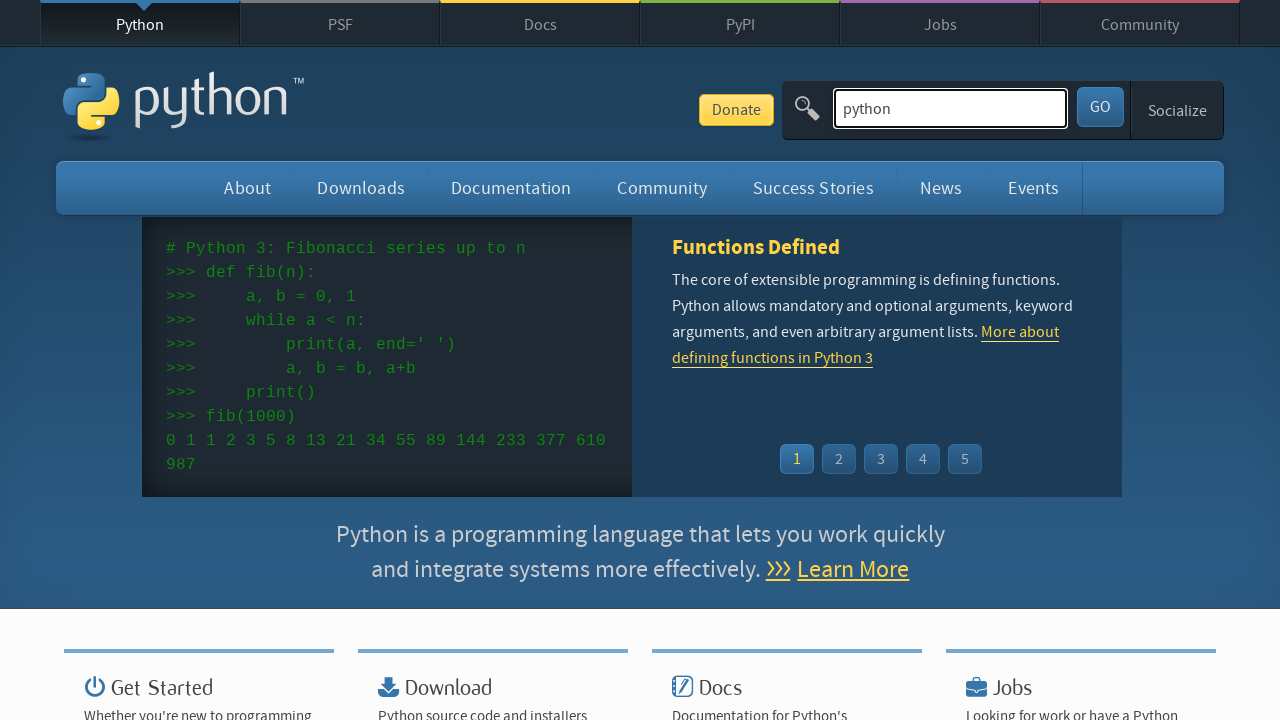

Pressed Enter to submit search form on #id-search-field
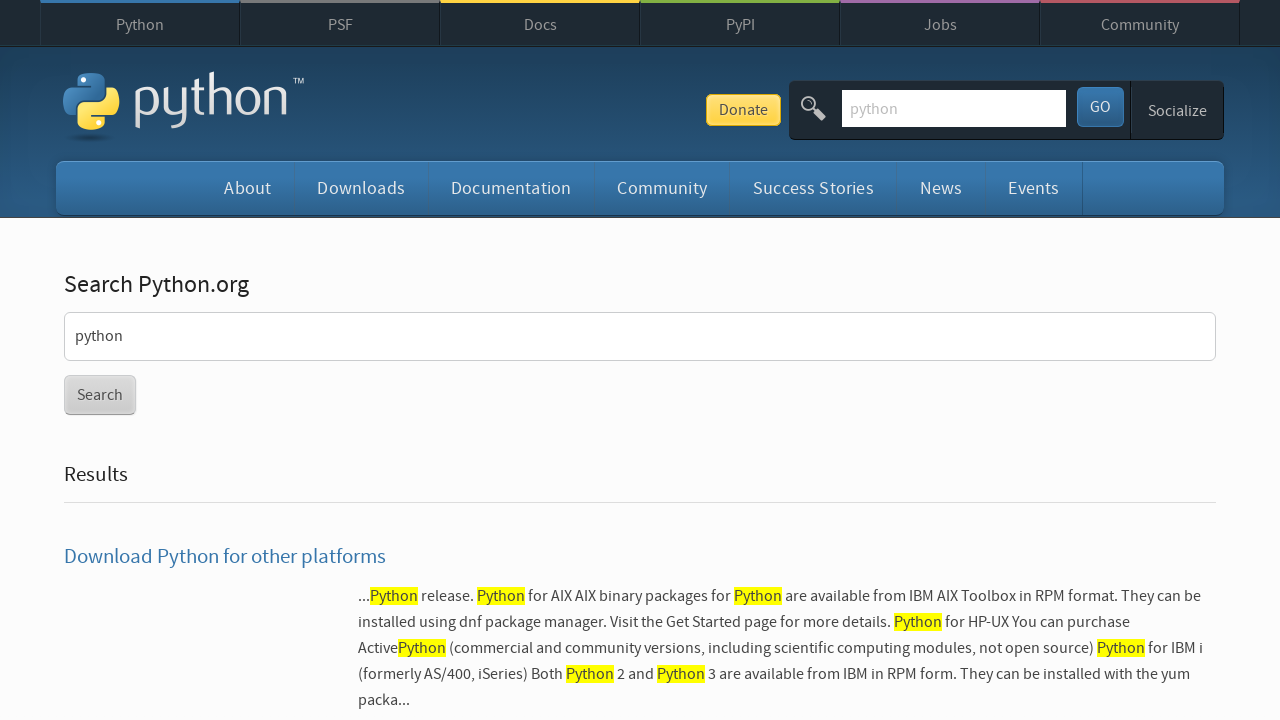

Search results page loaded
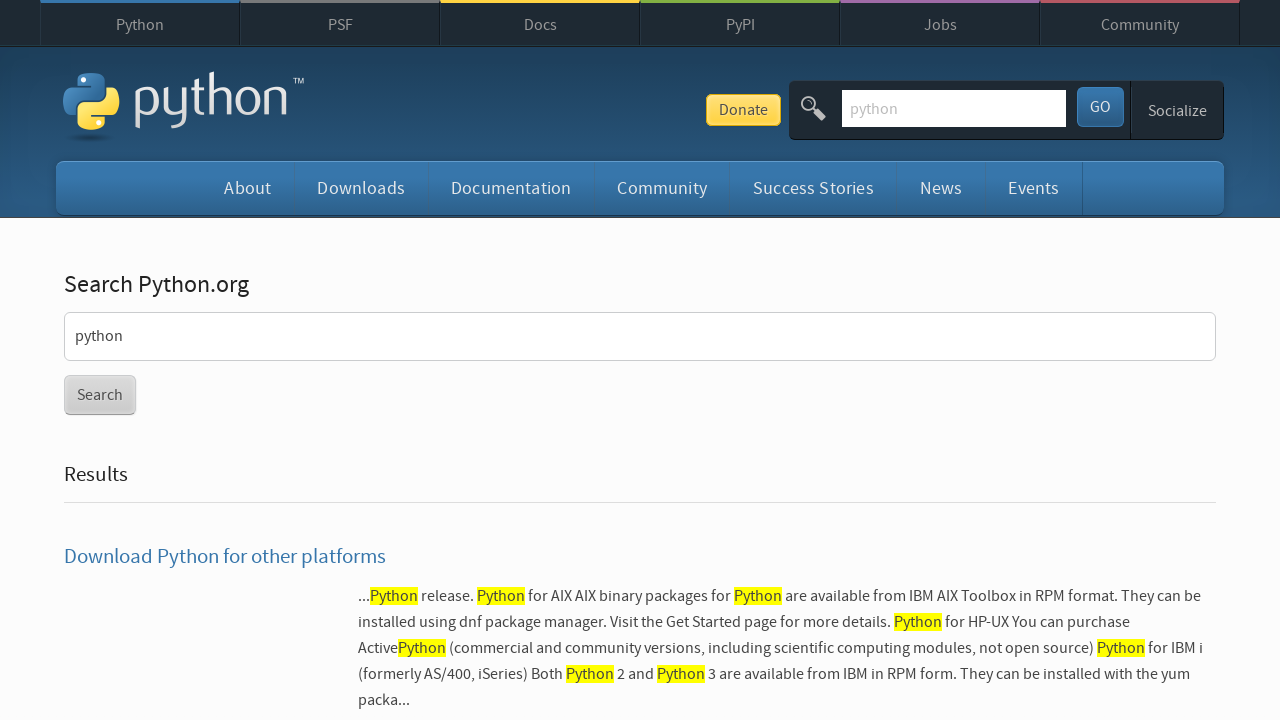

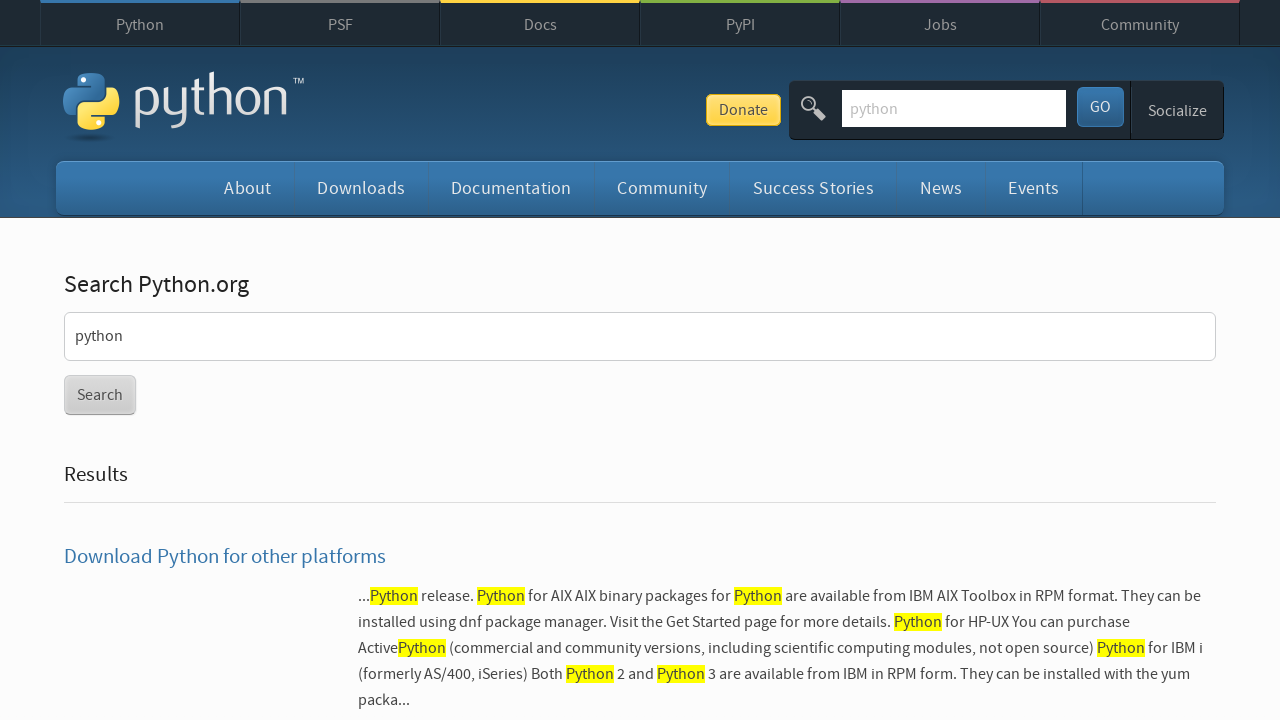